Tests browser navigation functionality by navigating between dice.com and indeed.com, then using back and forward navigation commands to verify browser history works correctly.

Starting URL: https://dice.com

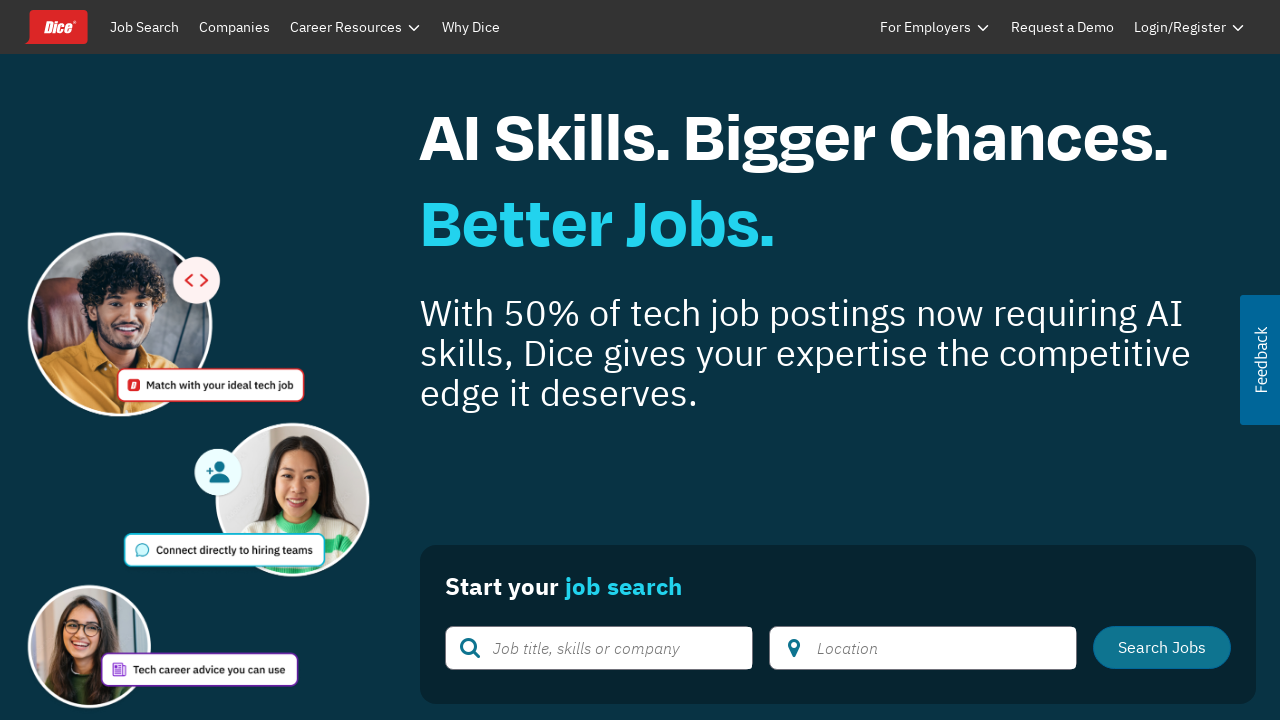

Navigated to indeed.com
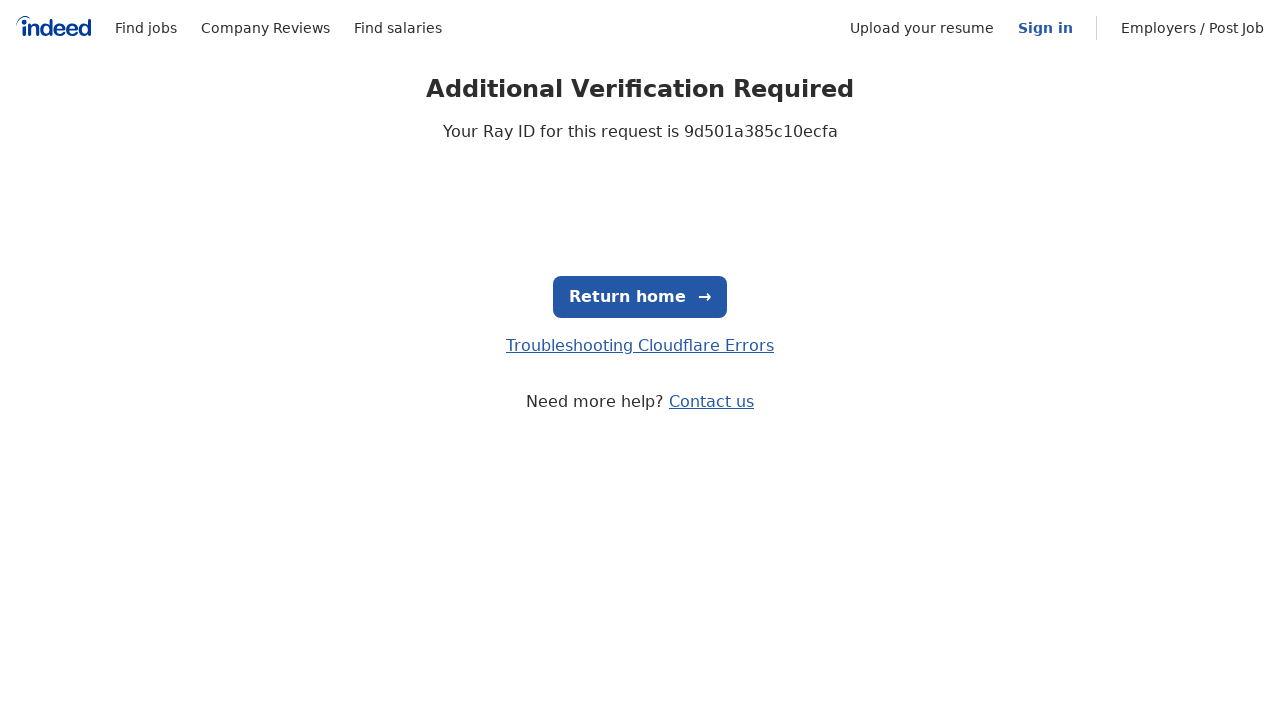

Navigated back to previous page (dice.com)
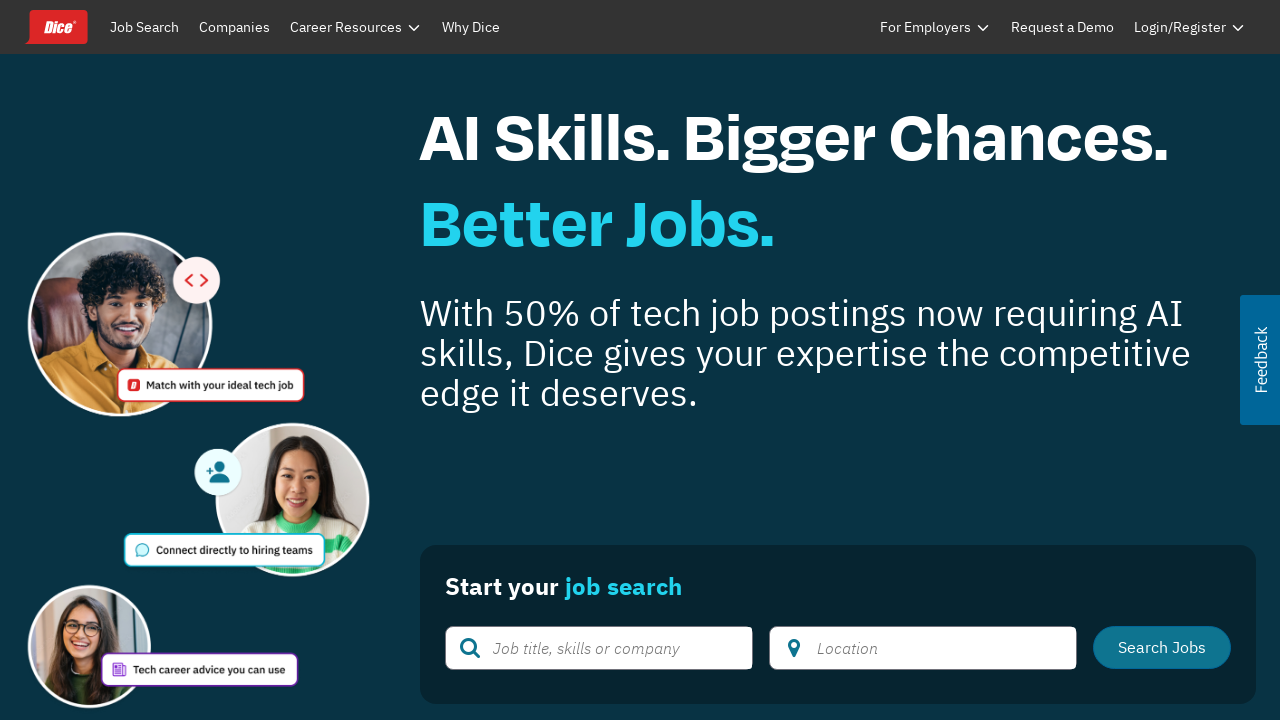

Waited for page content to load on dice.com
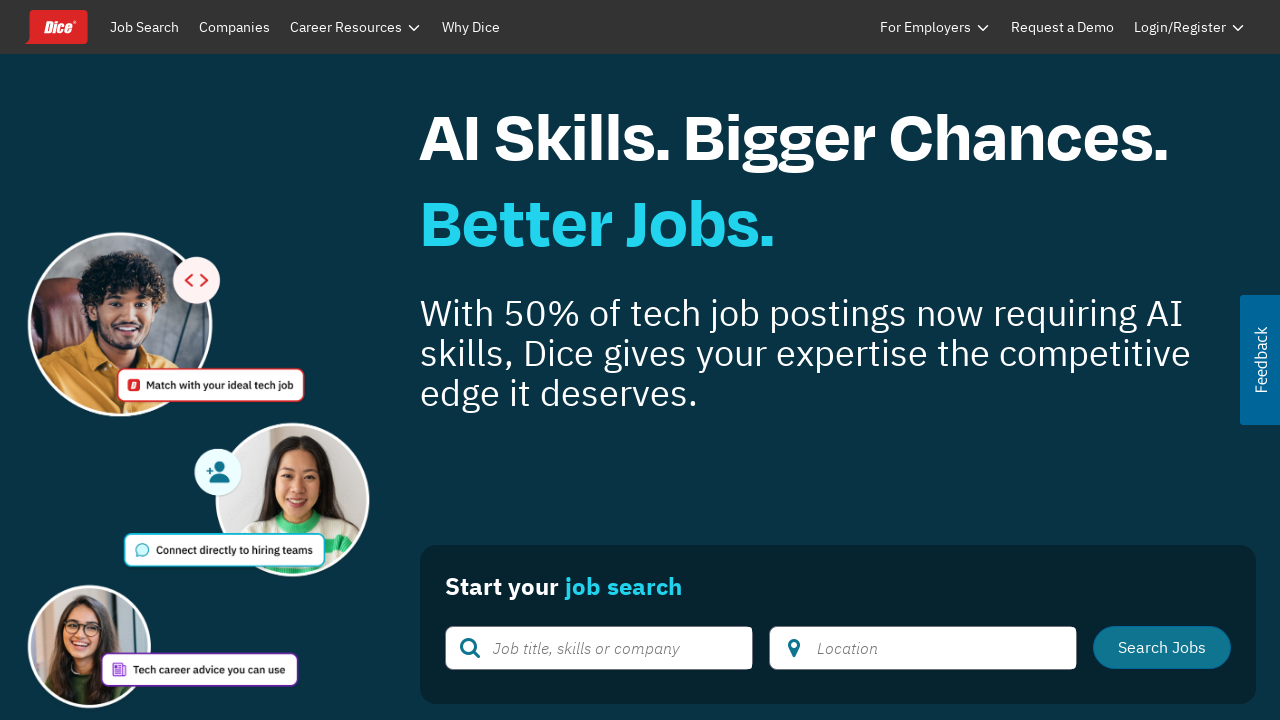

Navigated forward to indeed.com
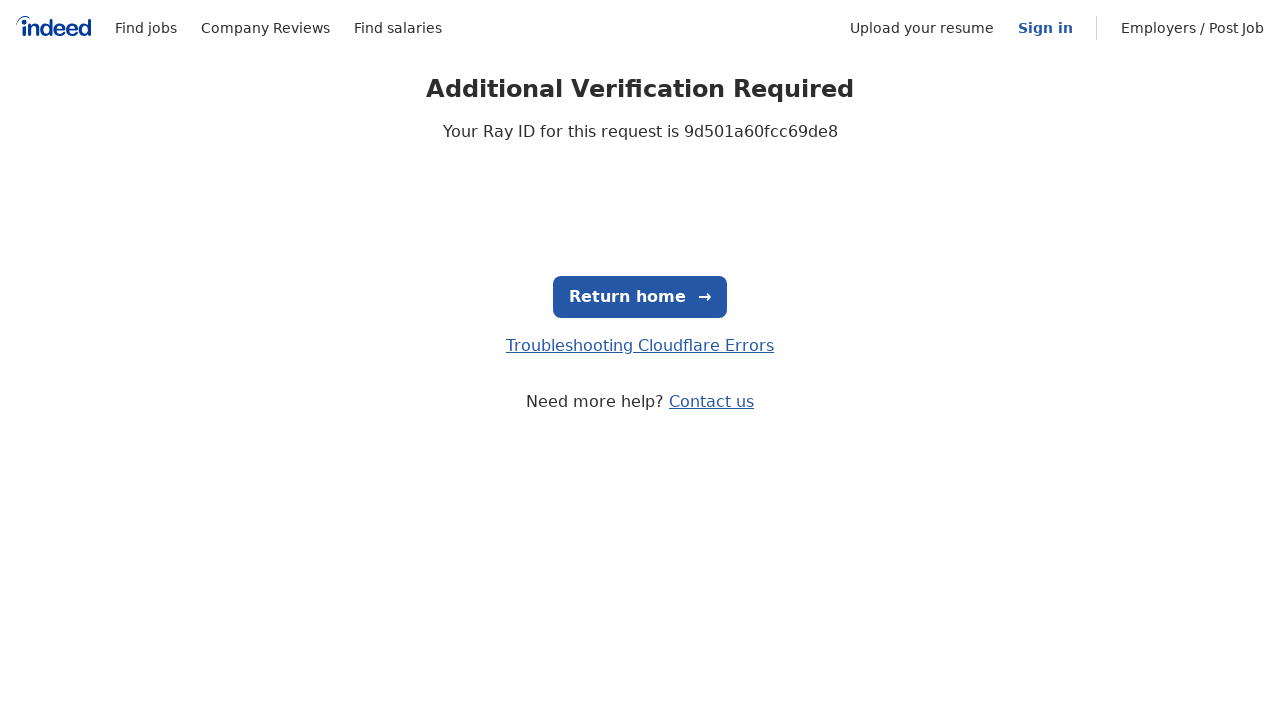

Waited for page content to load on indeed.com
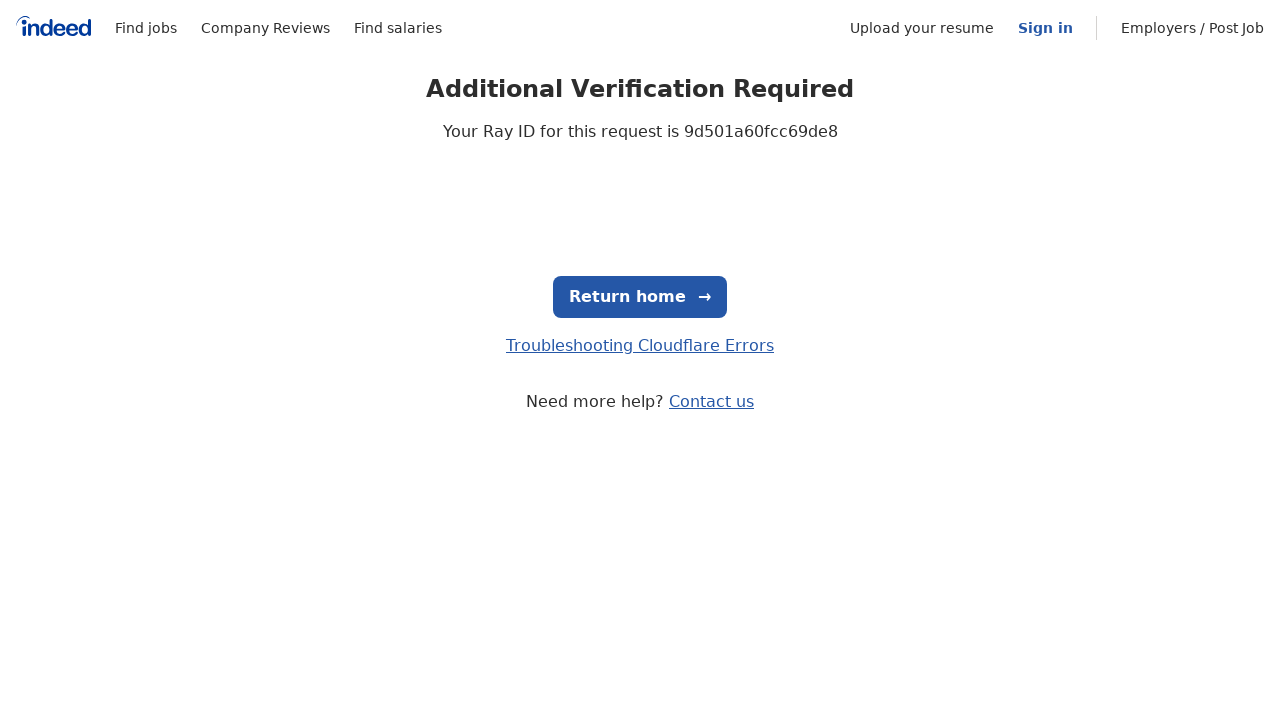

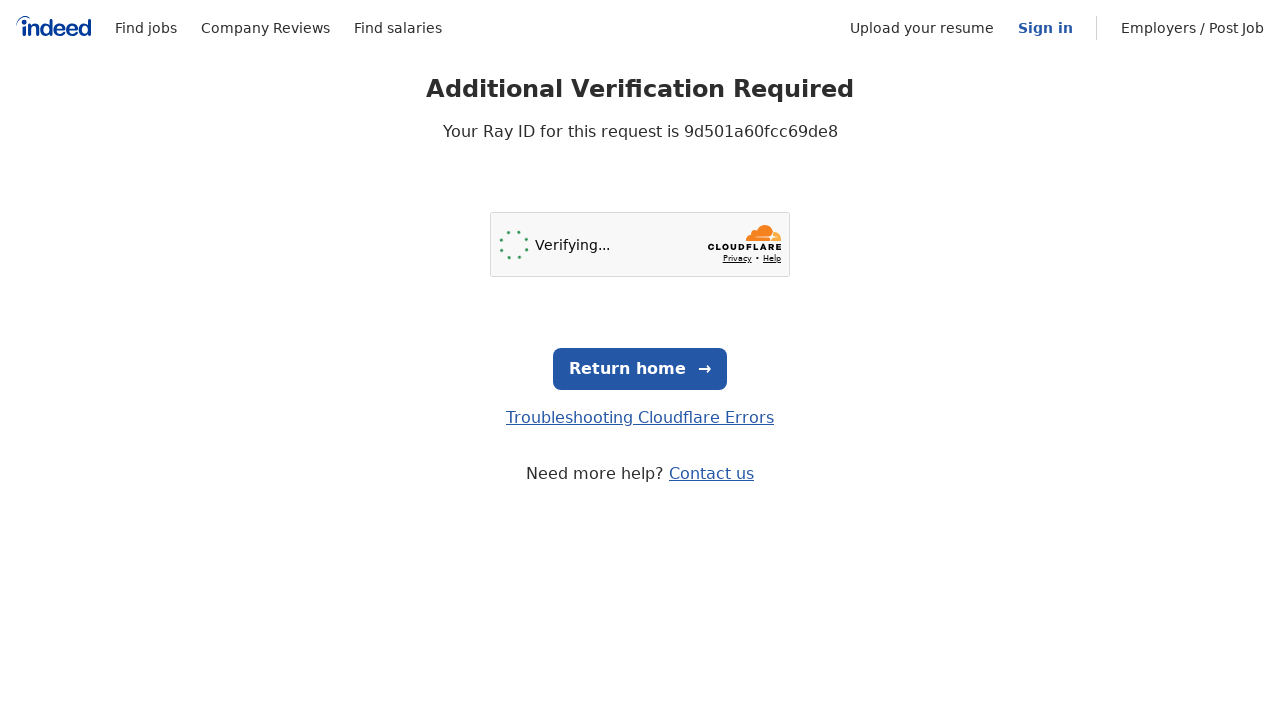